Tests marking all items as completed using the toggle-all checkbox

Starting URL: https://demo.playwright.dev/todomvc

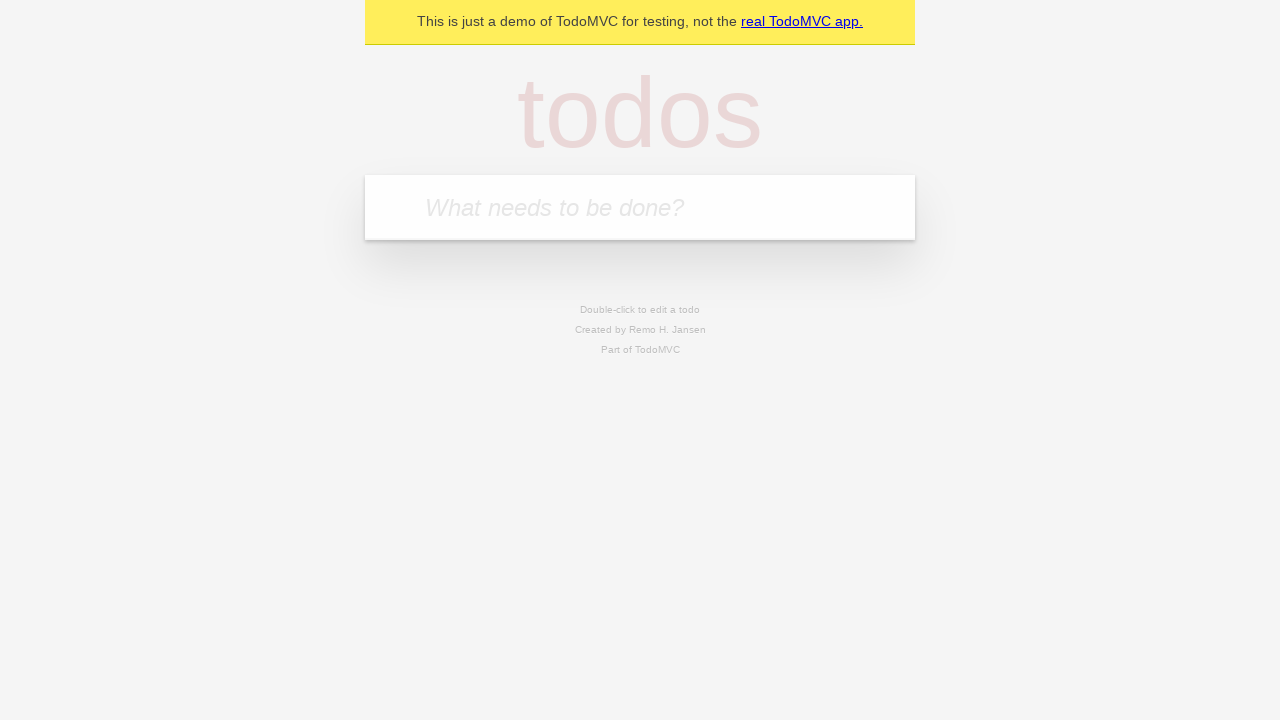

Filled first todo input with 'buy some cheese' on .new-todo
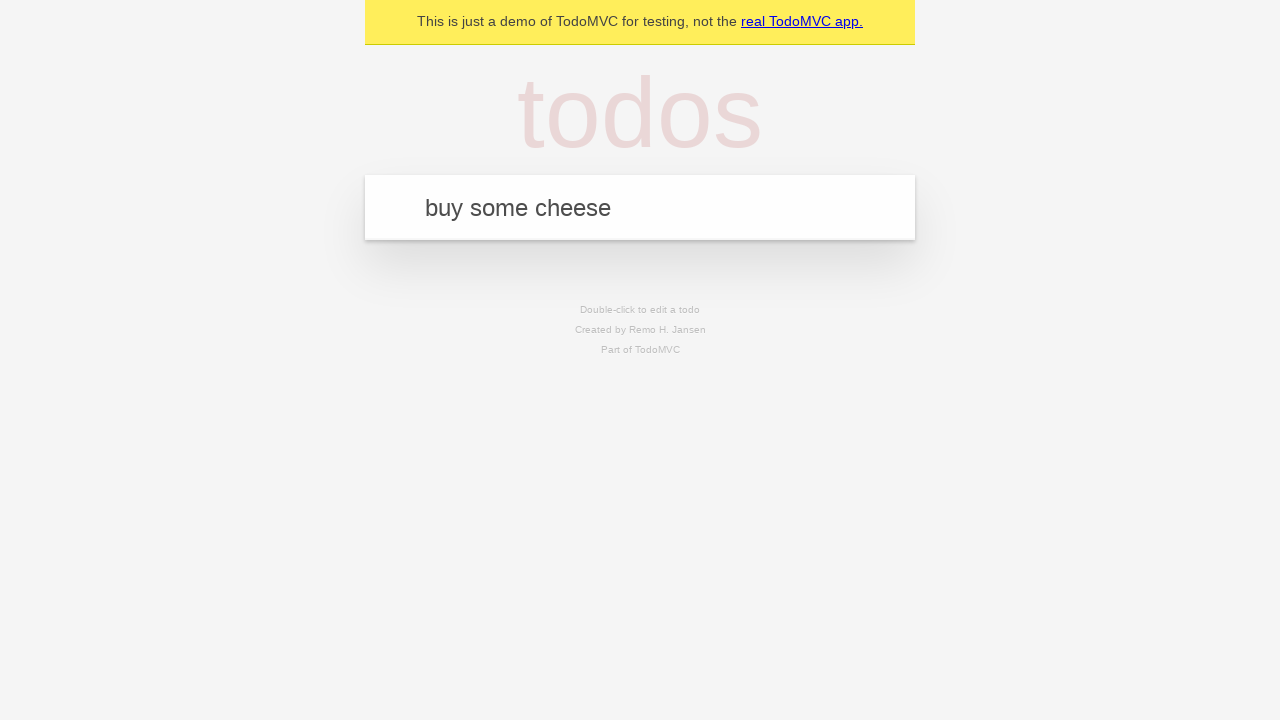

Pressed Enter to create first todo on .new-todo
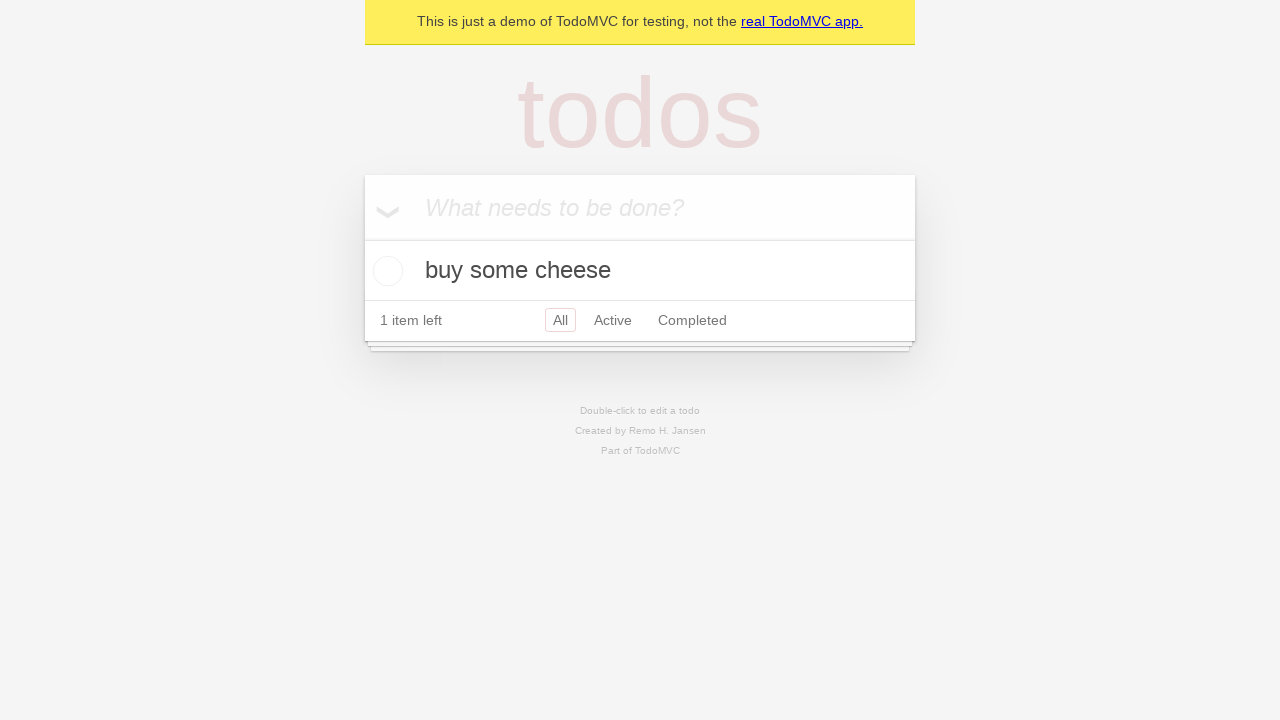

Filled second todo input with 'feed the cat' on .new-todo
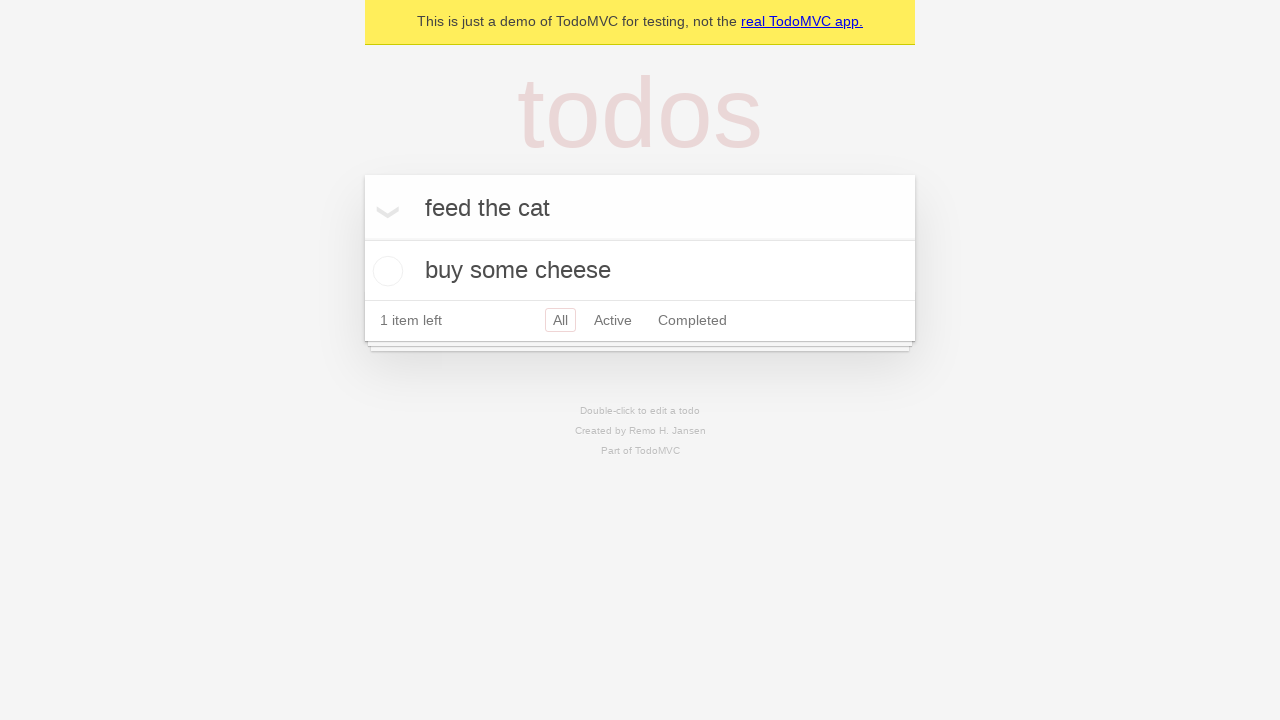

Pressed Enter to create second todo on .new-todo
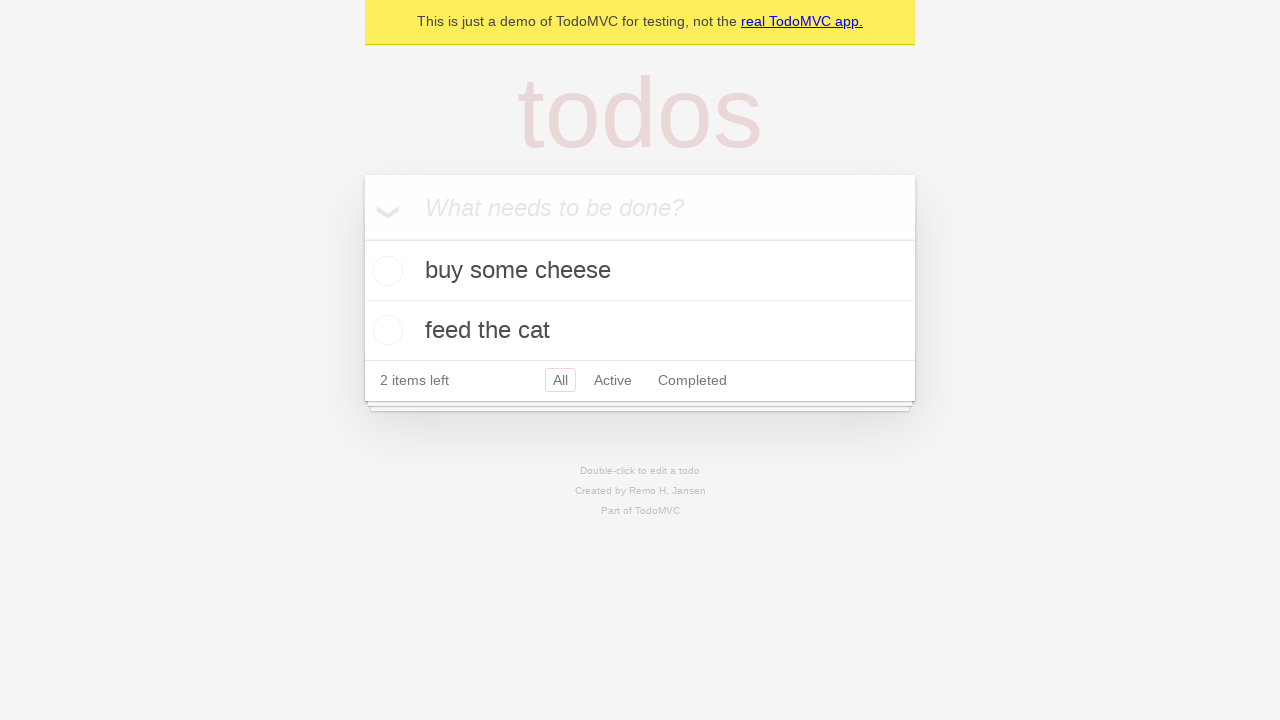

Filled third todo input with 'book a doctors appointment' on .new-todo
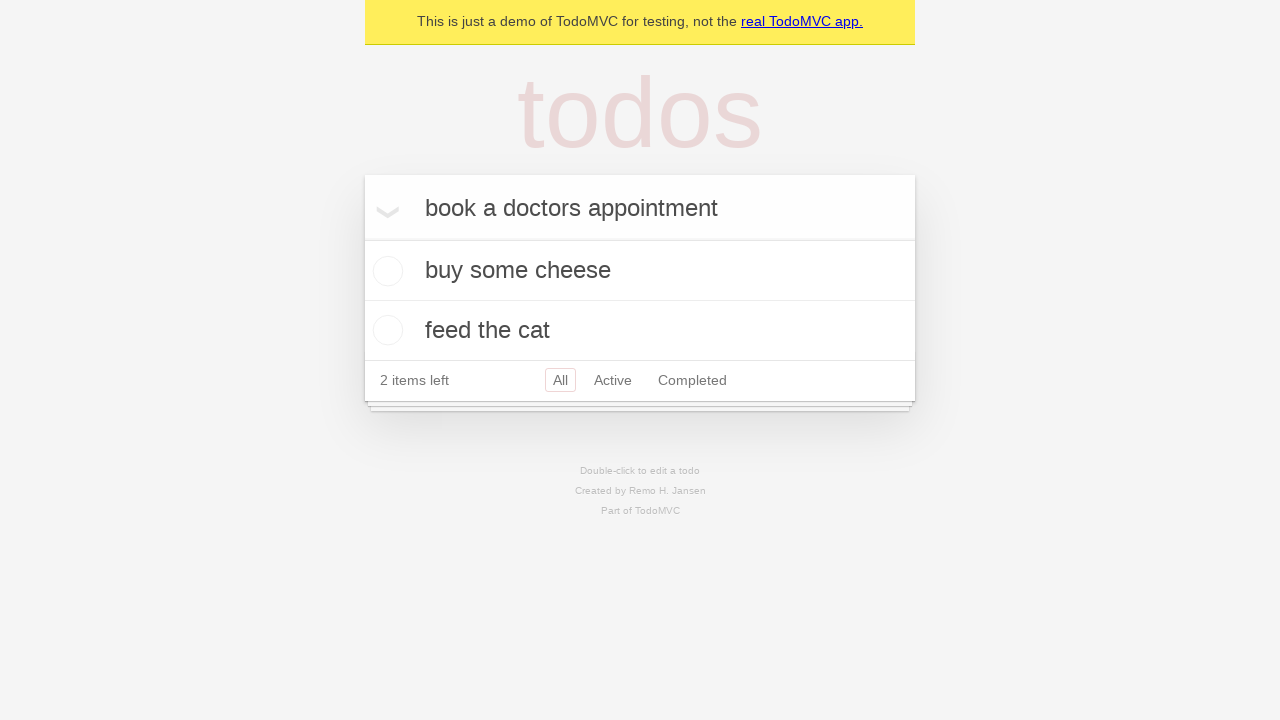

Pressed Enter to create third todo on .new-todo
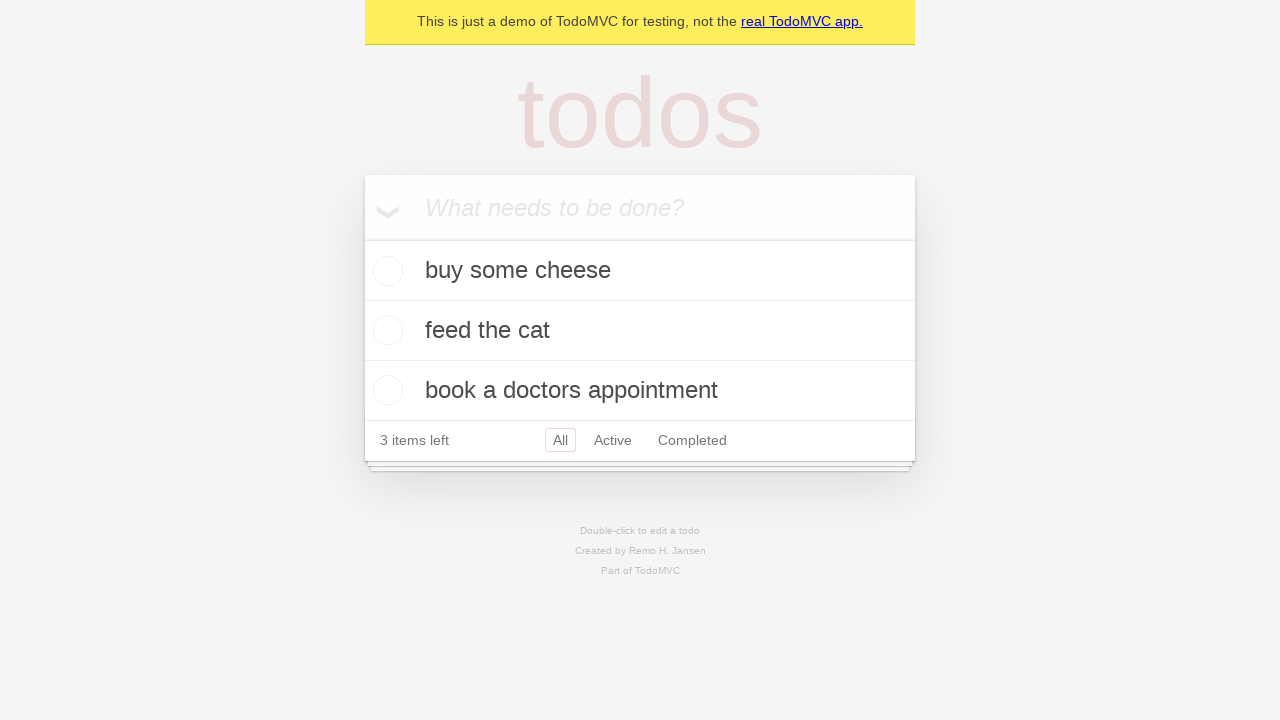

Clicked toggle-all checkbox to mark all todos as completed at (362, 238) on .toggle-all
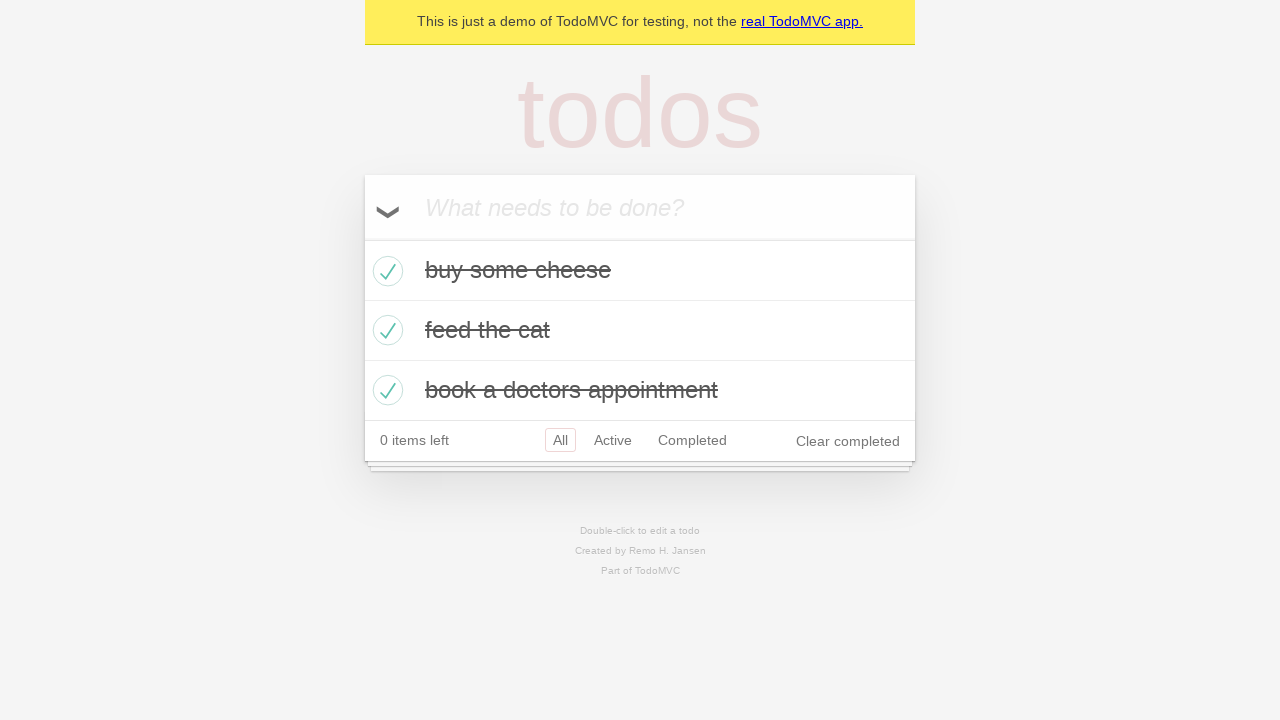

Verified all todos are marked as completed
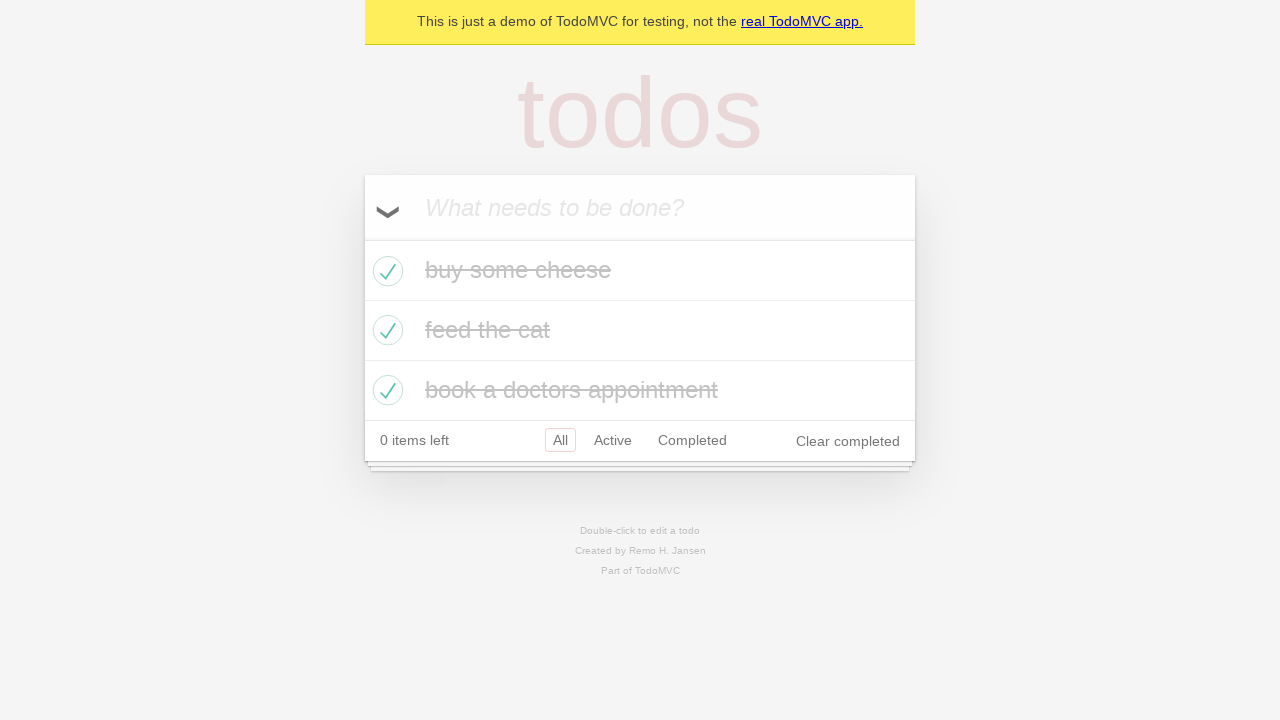

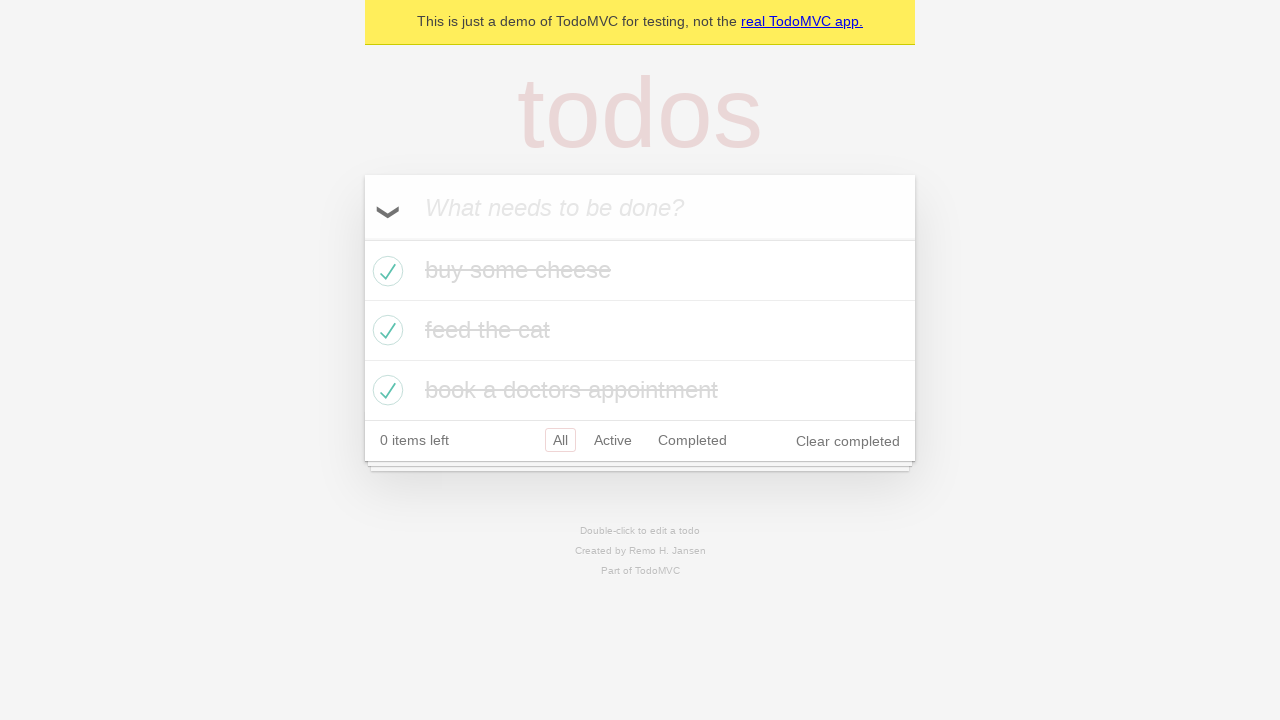